Tests multi-tab navigation by finding links in a footer section, opening them in new tabs using keyboard shortcuts, and switching between the opened tabs.

Starting URL: https://rahulshettyacademy.com/AutomationPractice/

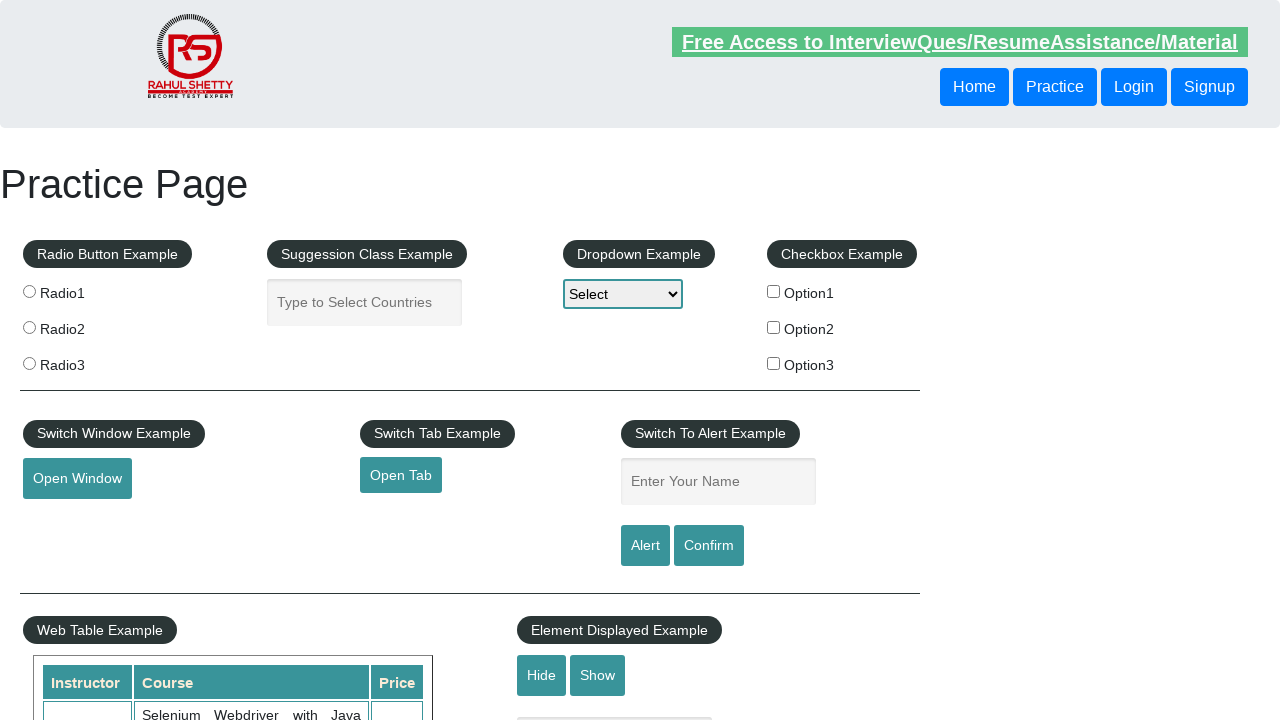

Waited for footer section (#gf-BIG) to load
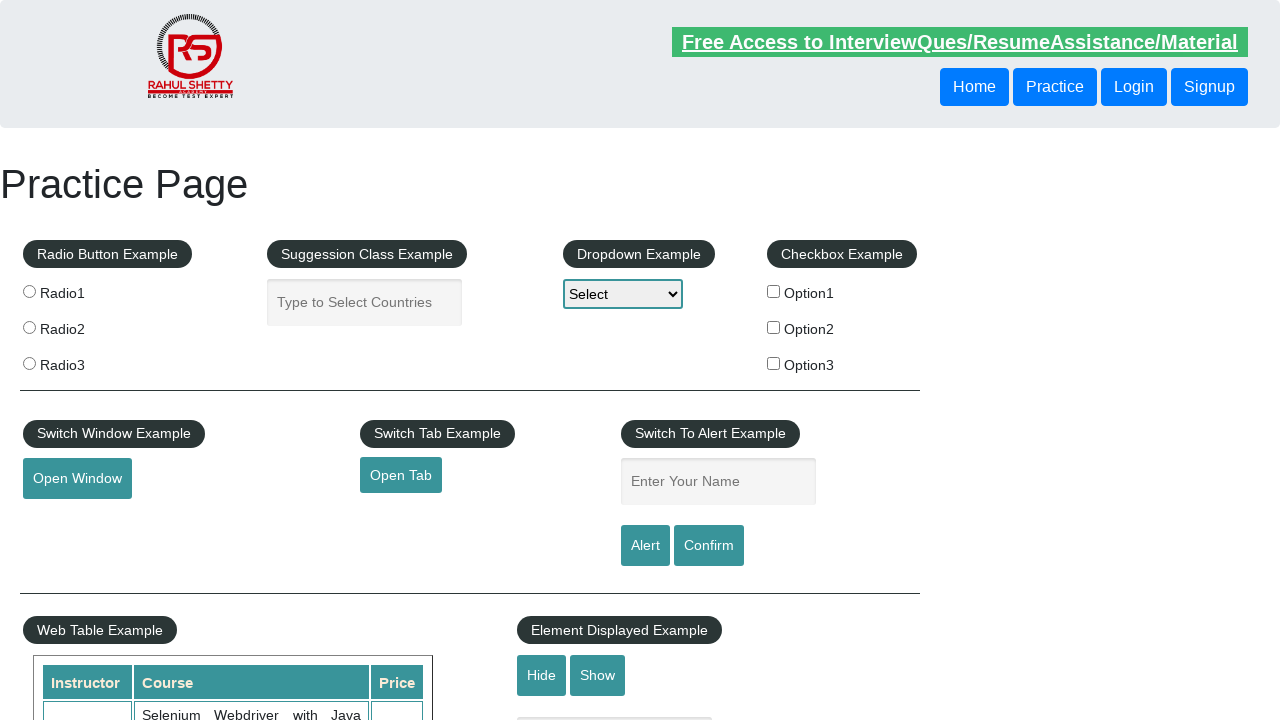

Located footer section element
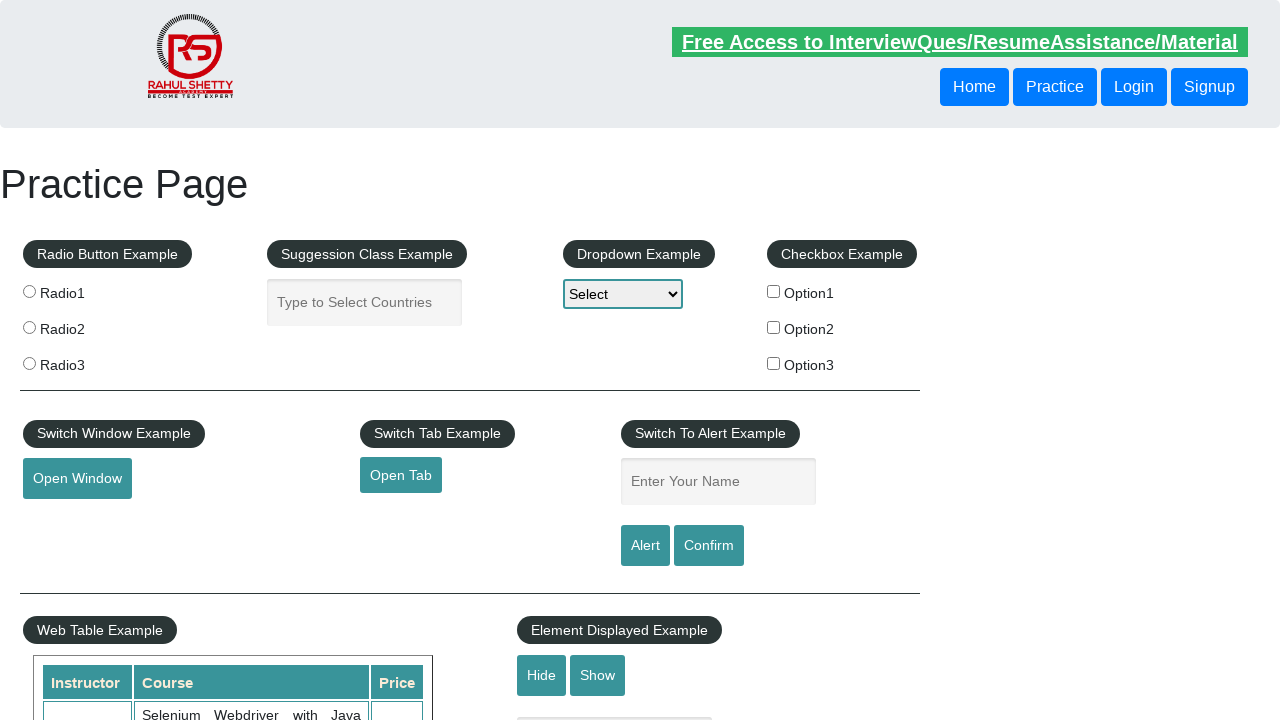

Located all links in footer first column
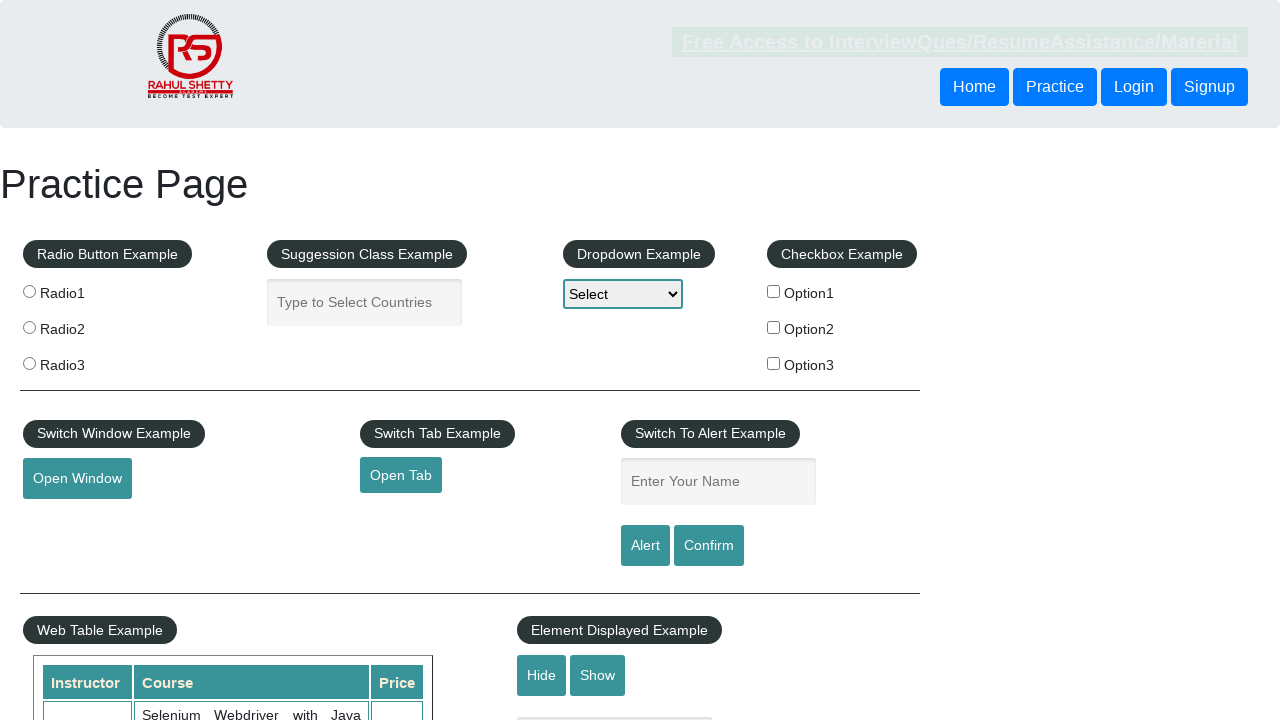

Found 5 links in footer first column
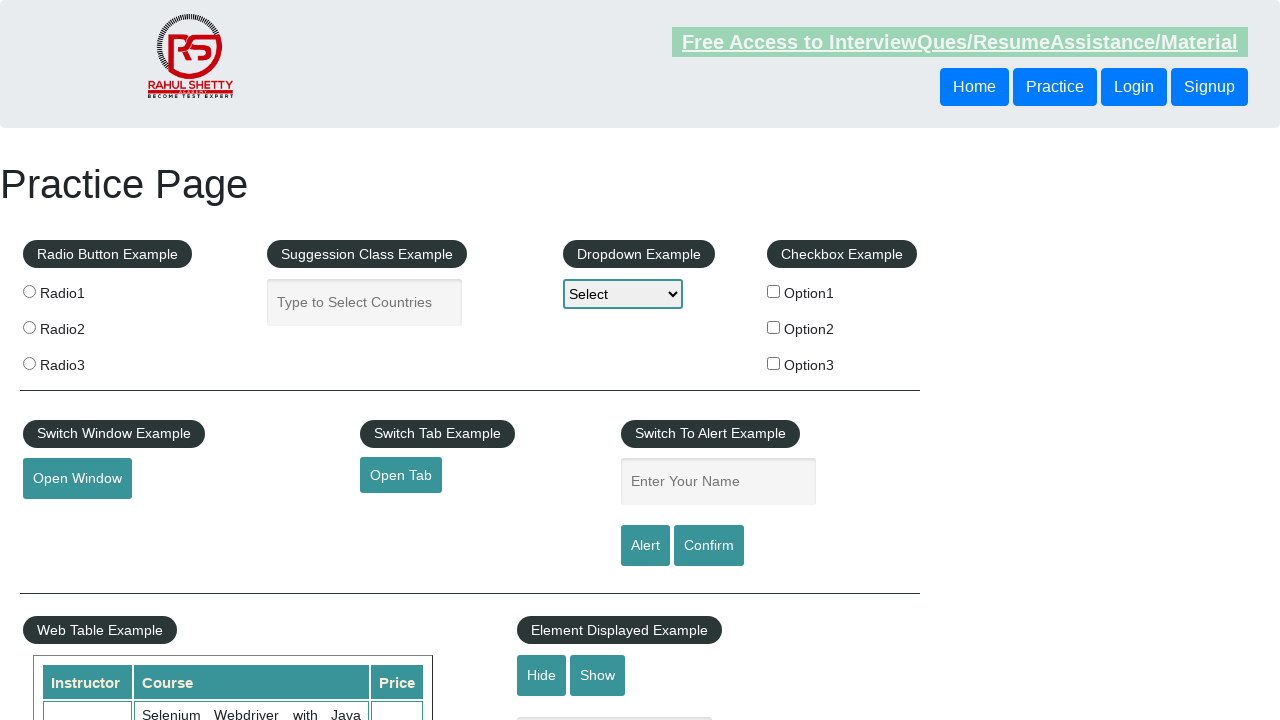

Opened link 1 in new tab using Ctrl+Click at (68, 520) on #gf-BIG >> xpath=//table/tbody/tr/td[1]/ul//a >> nth=1
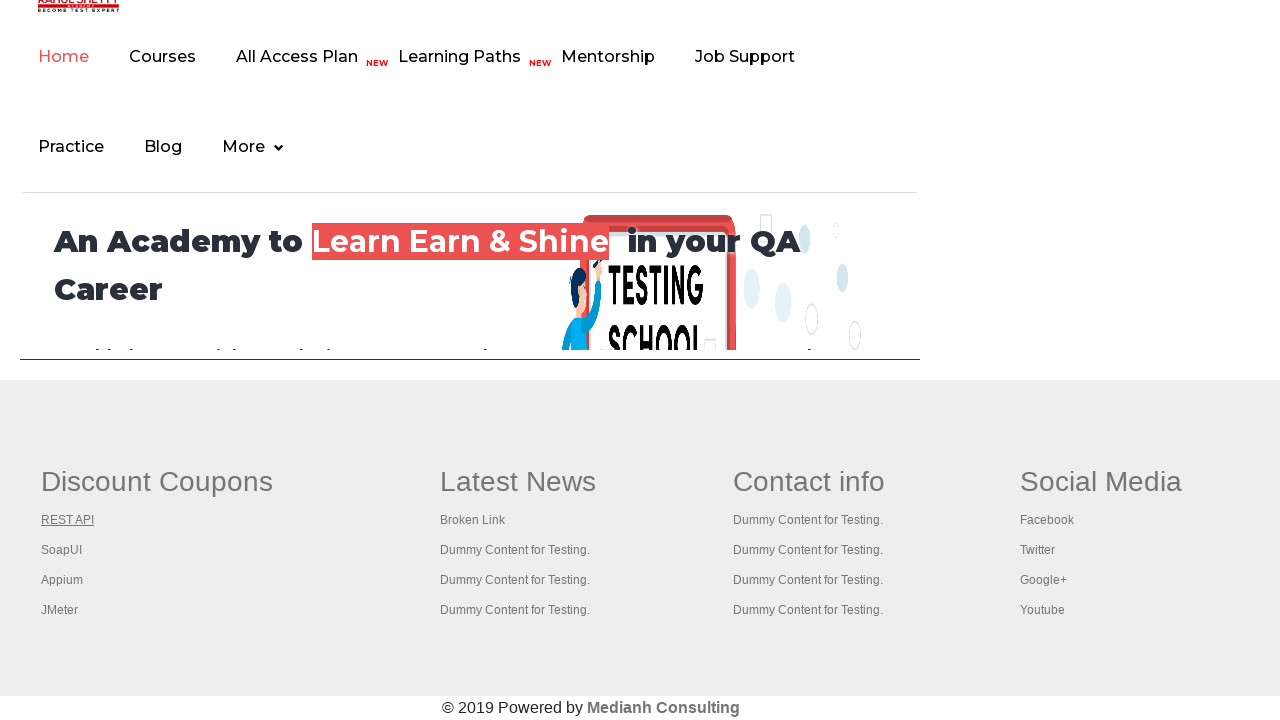

Waited 1 second for new tab to initialize
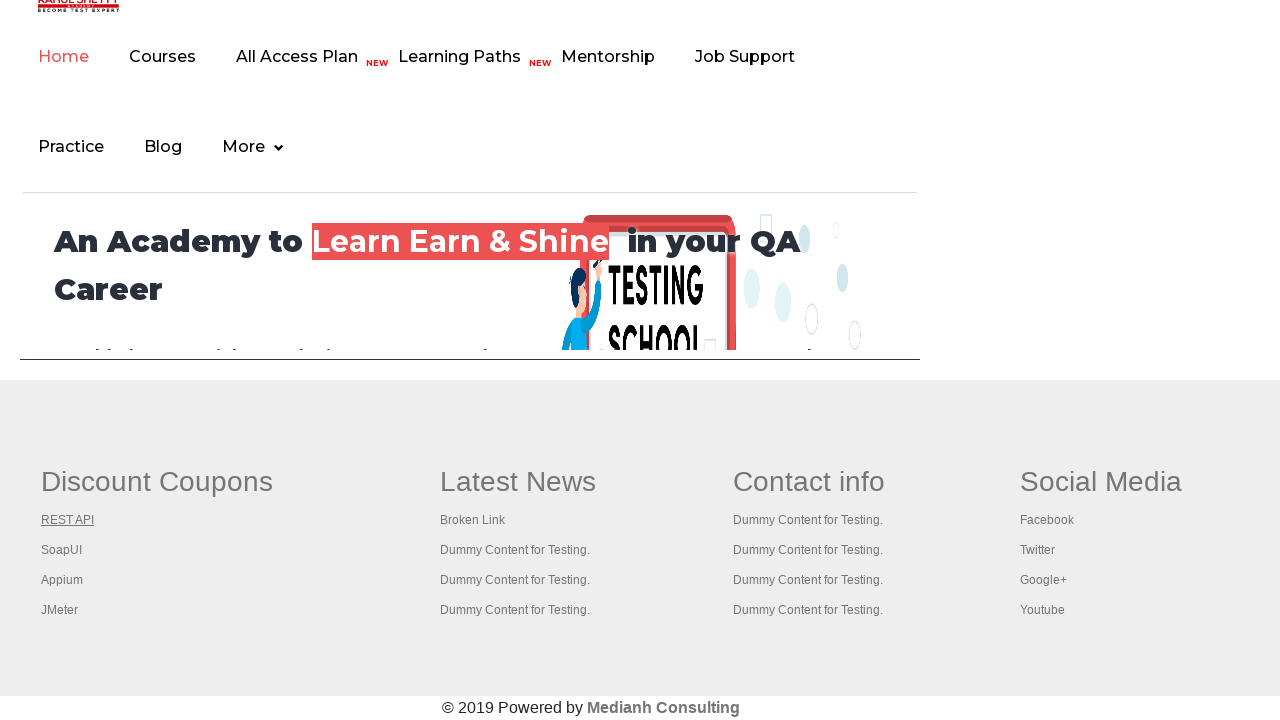

Opened link 2 in new tab using Ctrl+Click at (62, 550) on #gf-BIG >> xpath=//table/tbody/tr/td[1]/ul//a >> nth=2
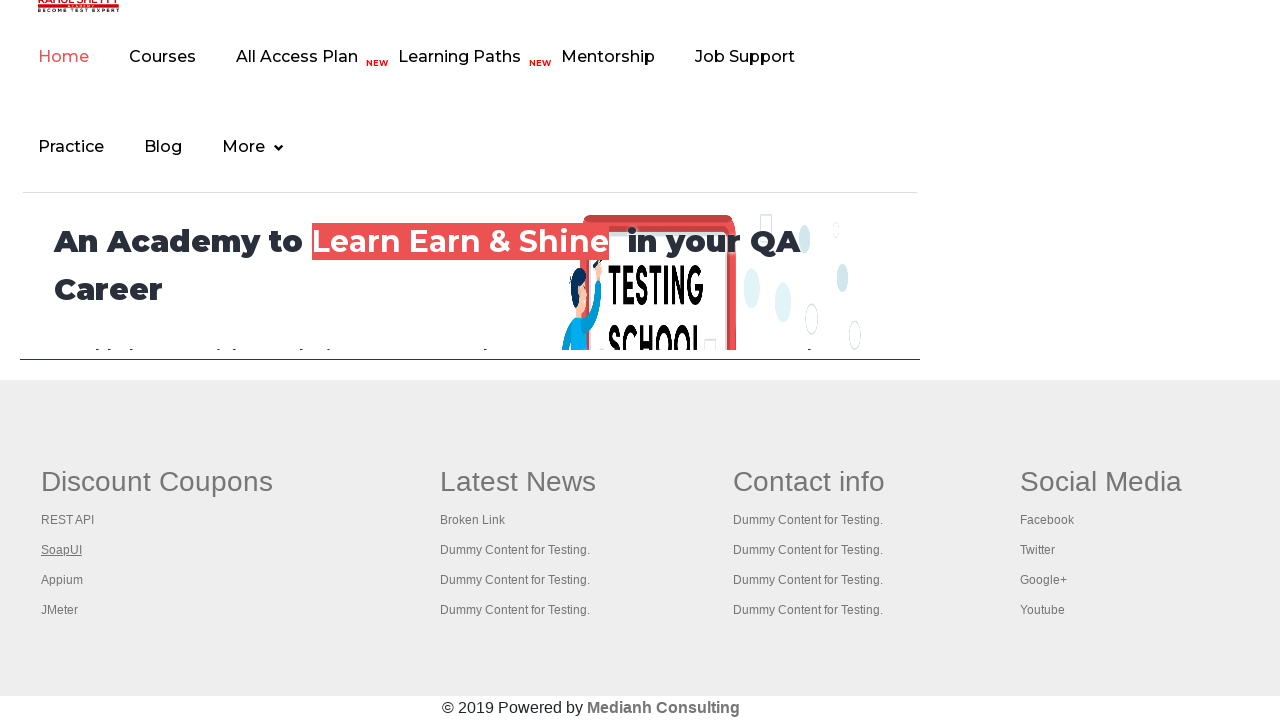

Waited 1 second for new tab to initialize
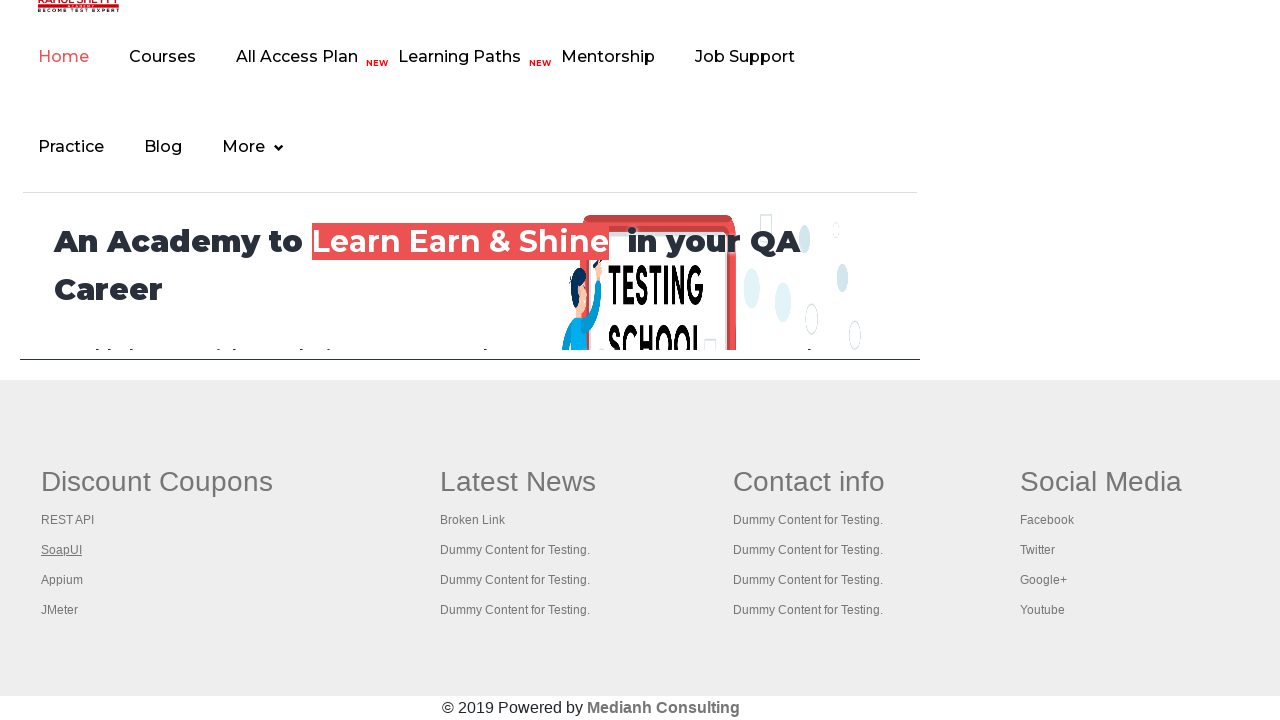

Opened link 3 in new tab using Ctrl+Click at (62, 580) on #gf-BIG >> xpath=//table/tbody/tr/td[1]/ul//a >> nth=3
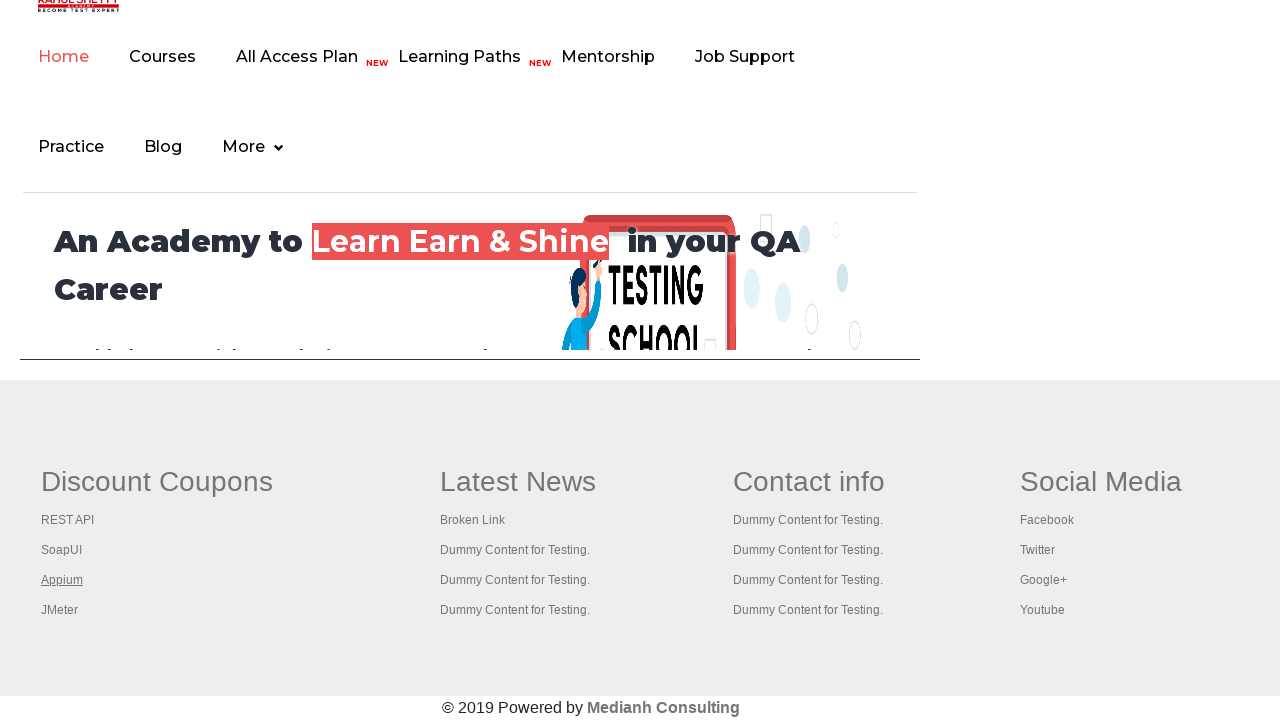

Waited 1 second for new tab to initialize
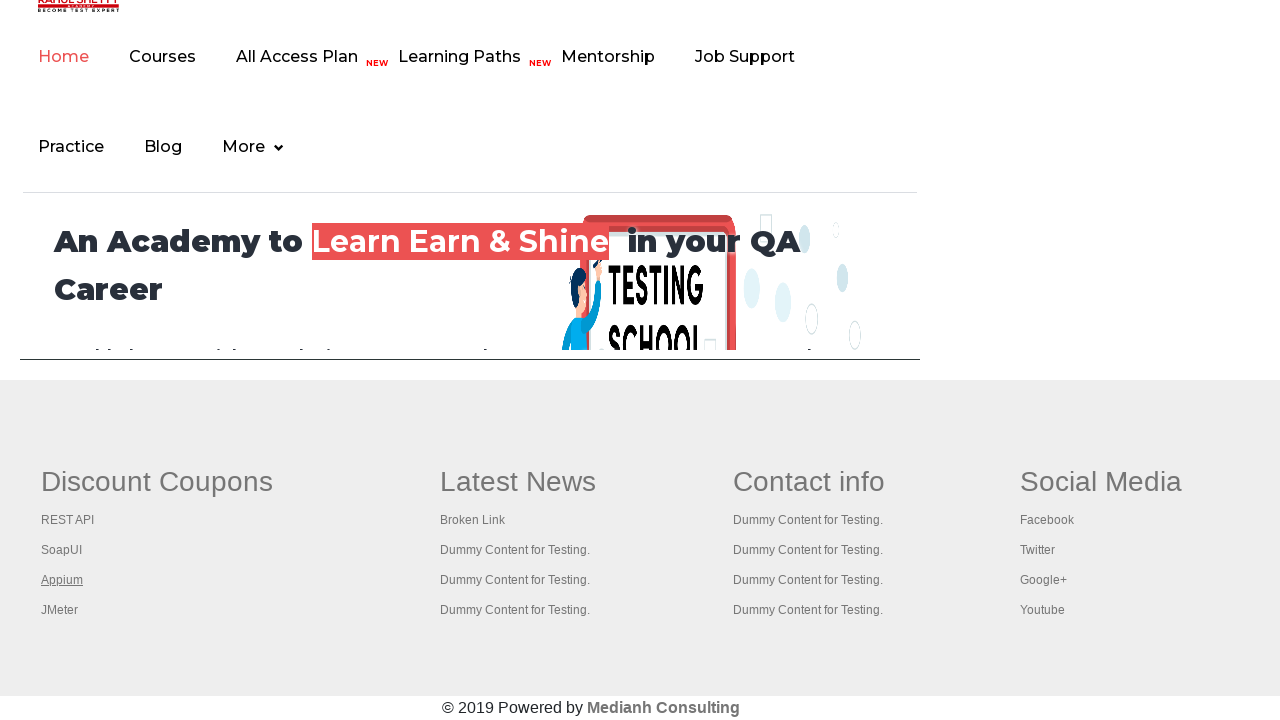

Opened link 4 in new tab using Ctrl+Click at (60, 610) on #gf-BIG >> xpath=//table/tbody/tr/td[1]/ul//a >> nth=4
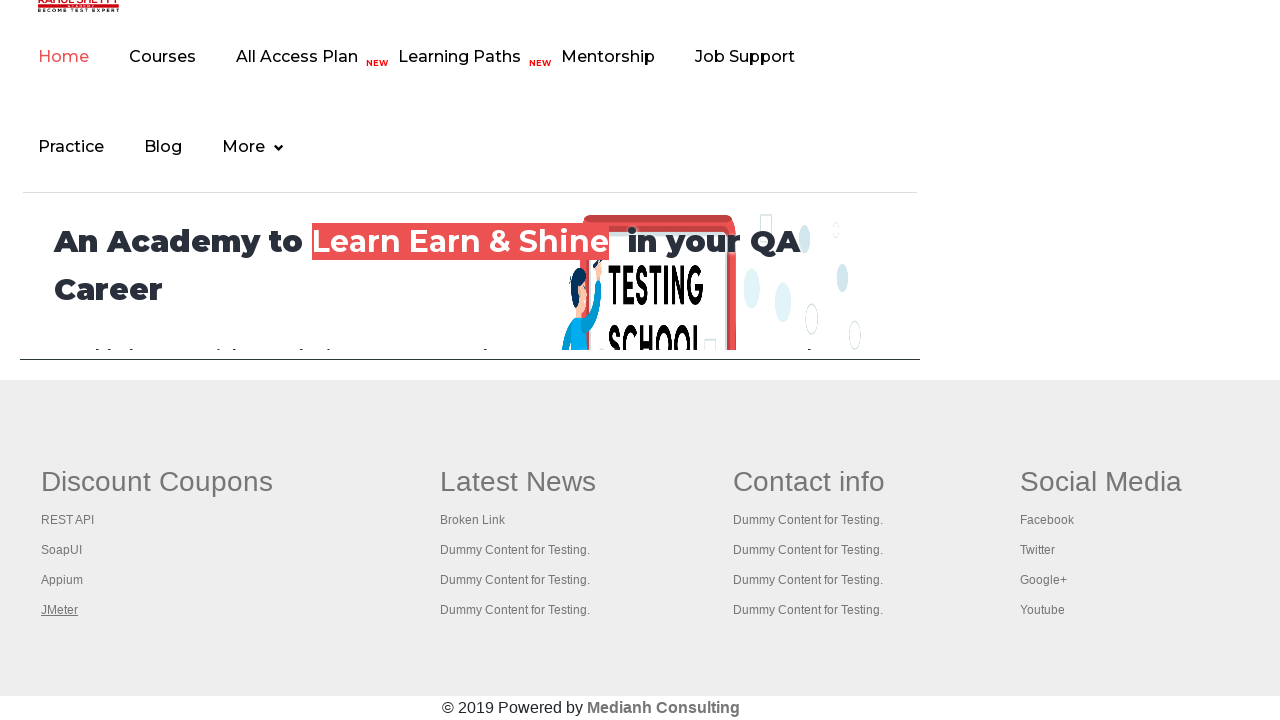

Waited 1 second for new tab to initialize
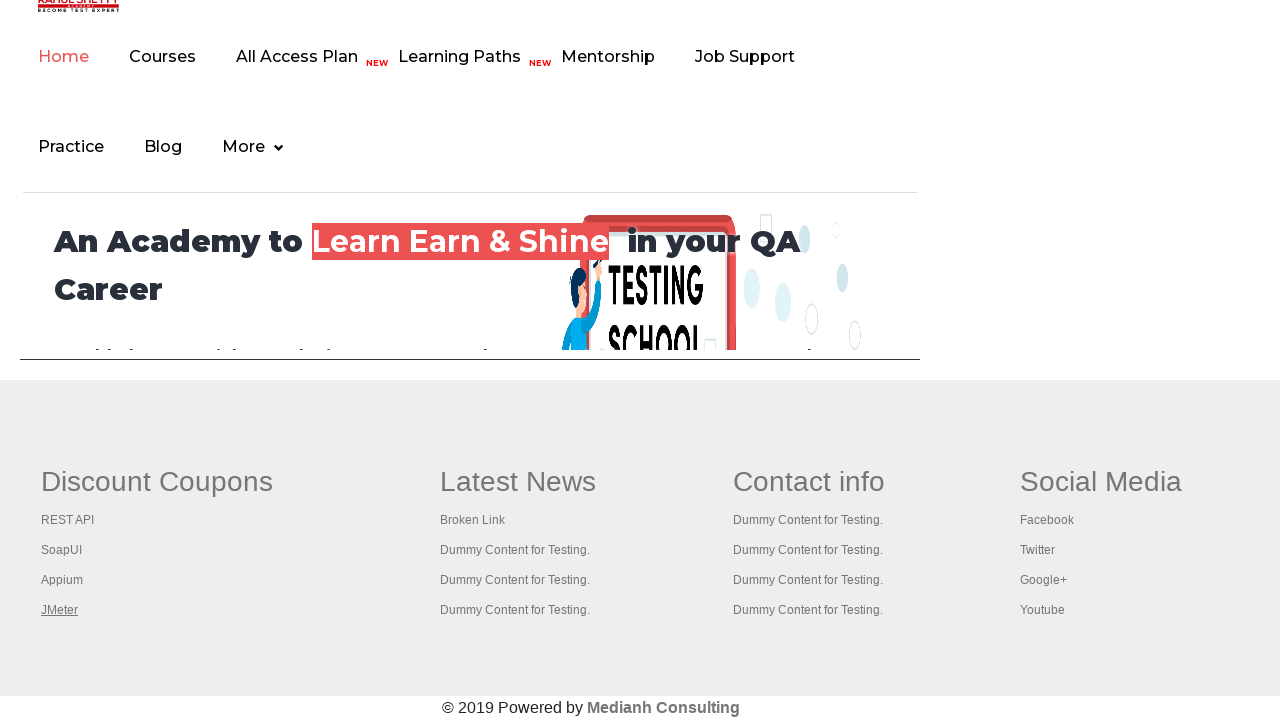

Retrieved all 5 open tabs from context
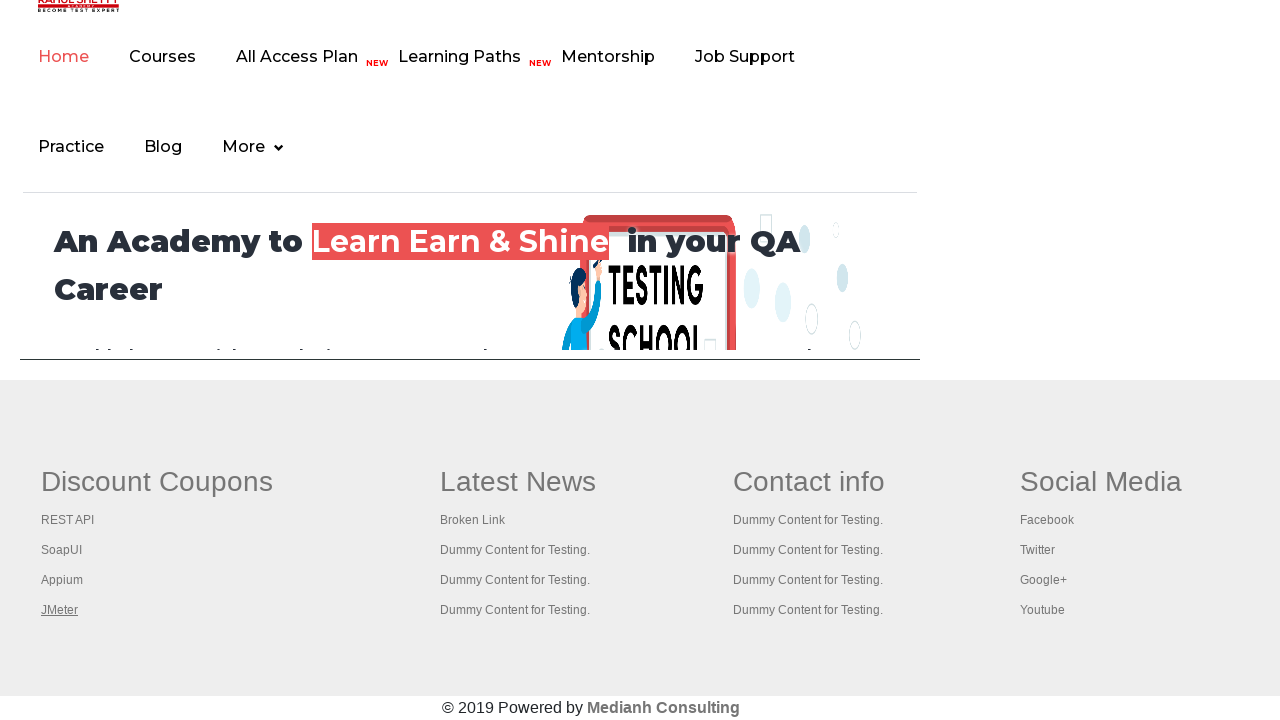

Switched to tab and brought it to front
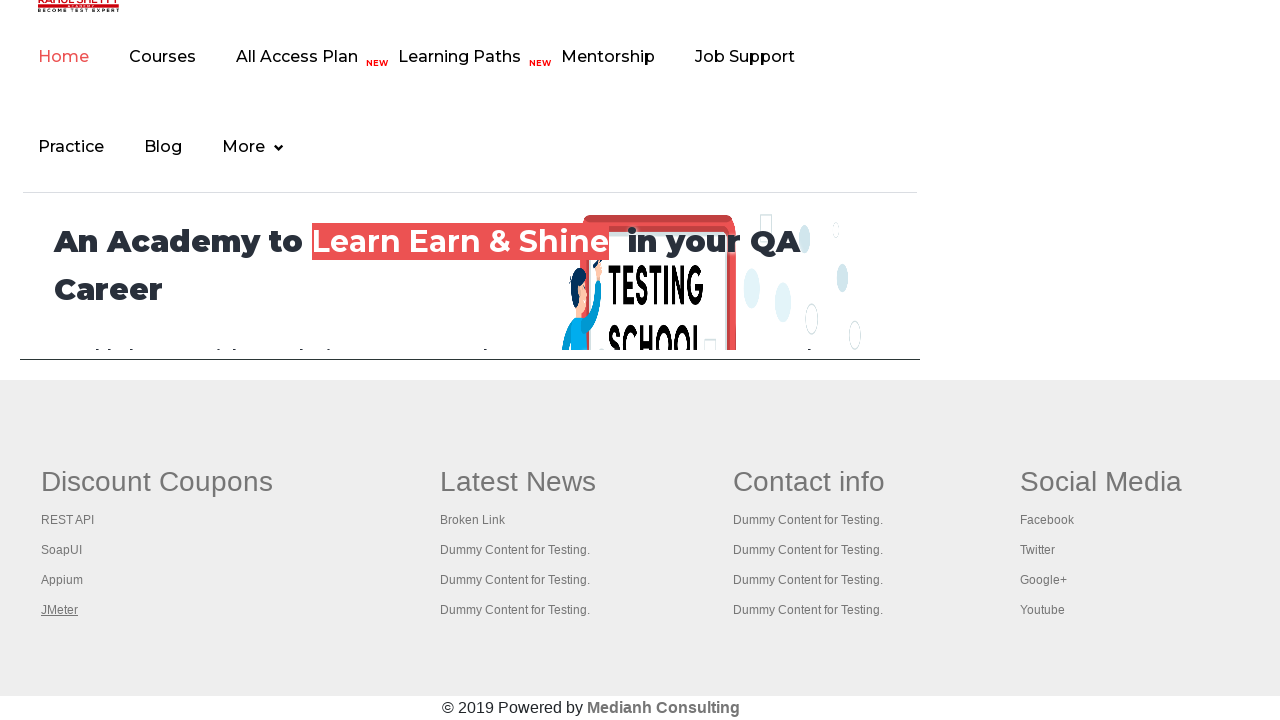

Waited for tab page to reach domcontentloaded state
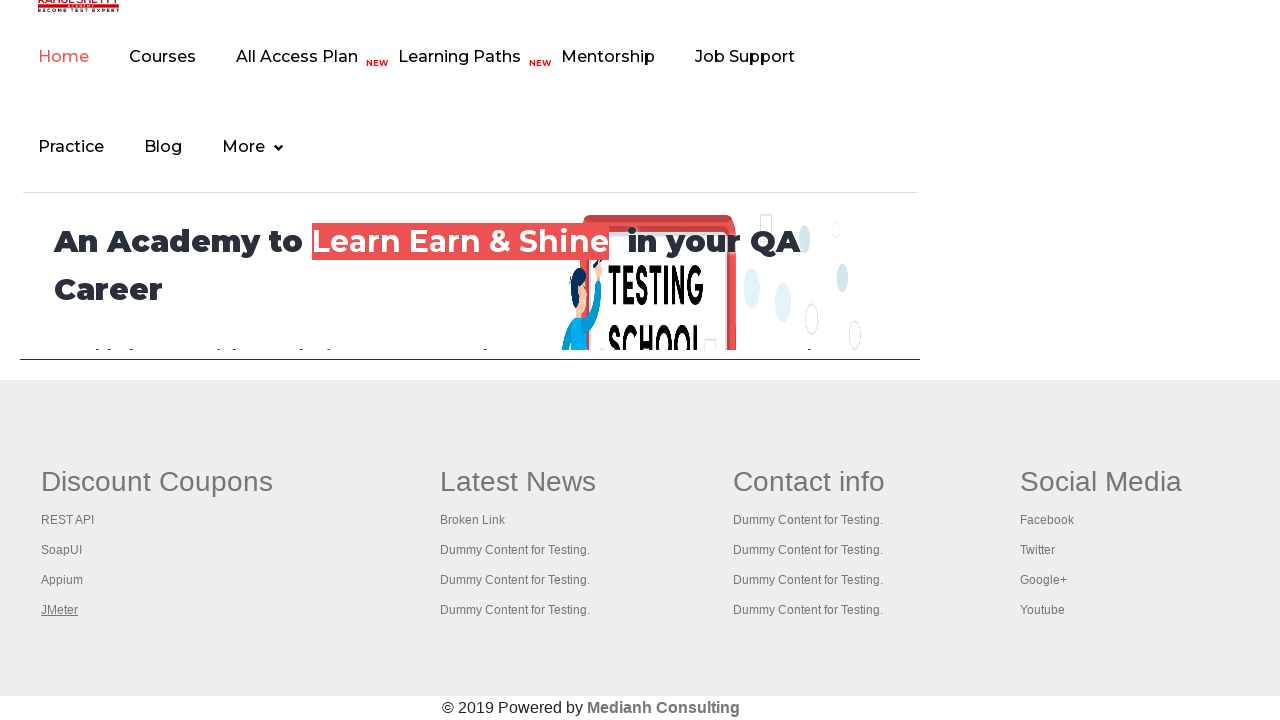

Switched to tab and brought it to front
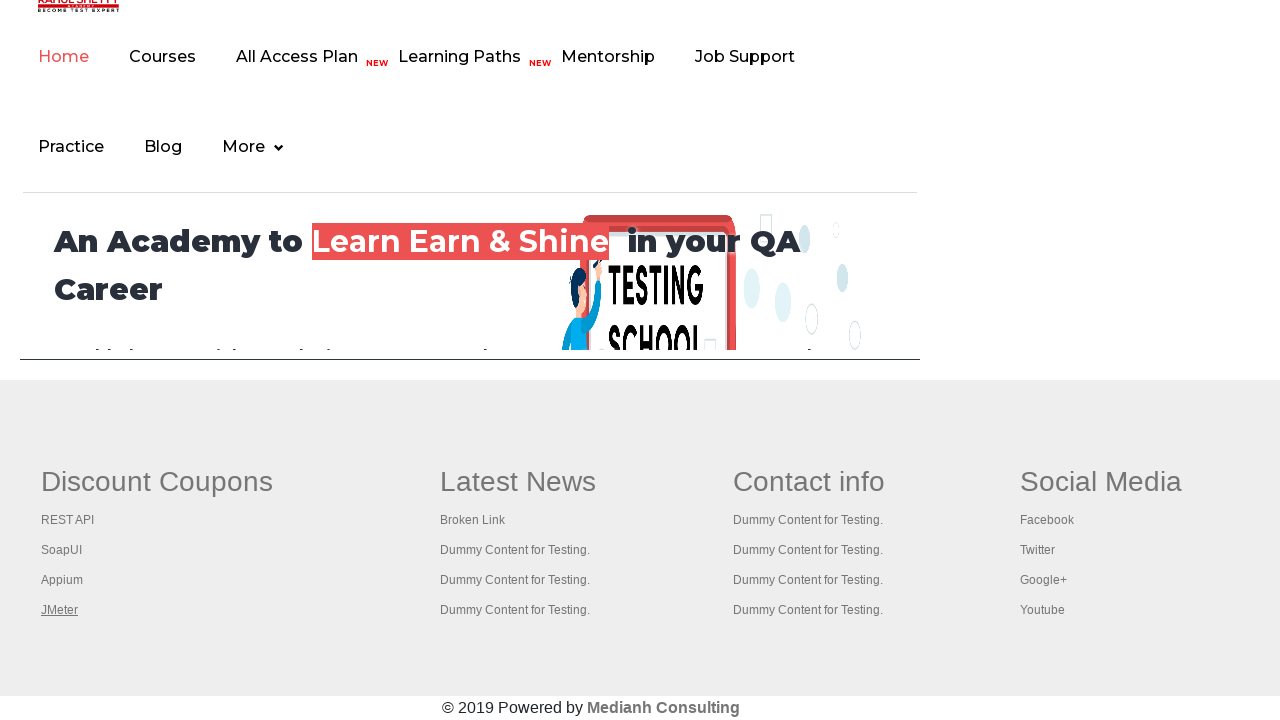

Waited for tab page to reach domcontentloaded state
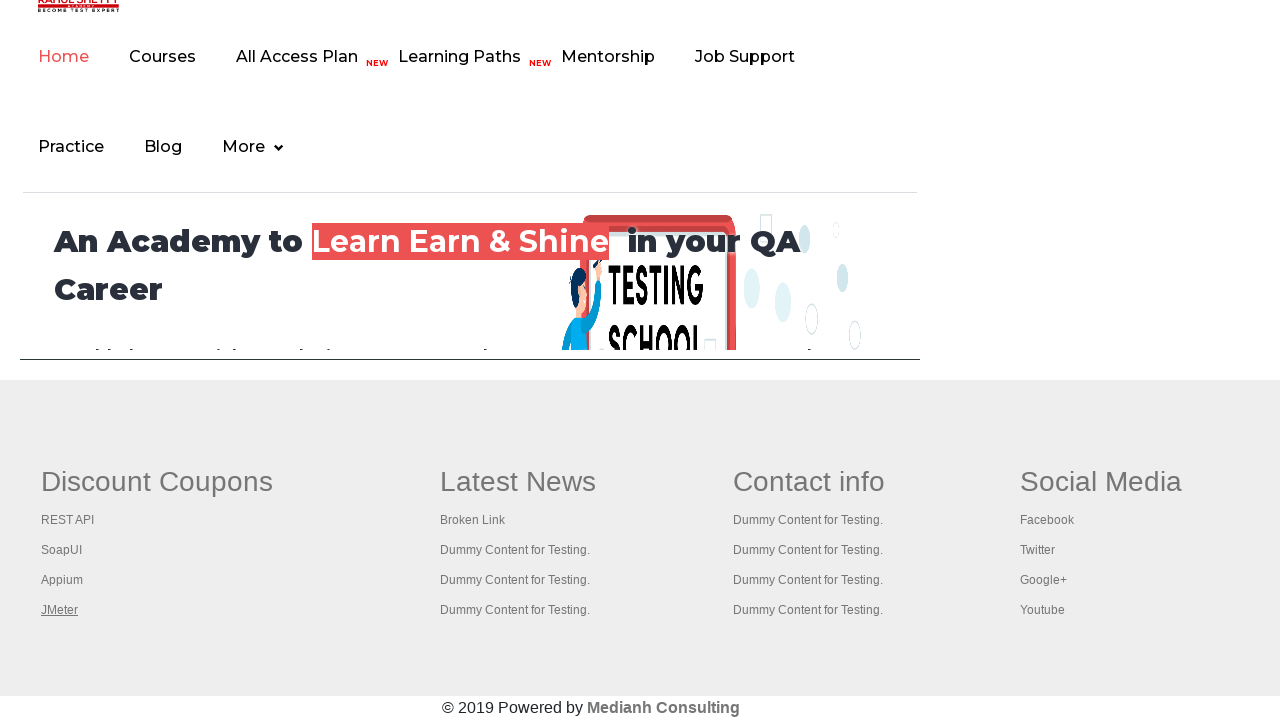

Switched to tab and brought it to front
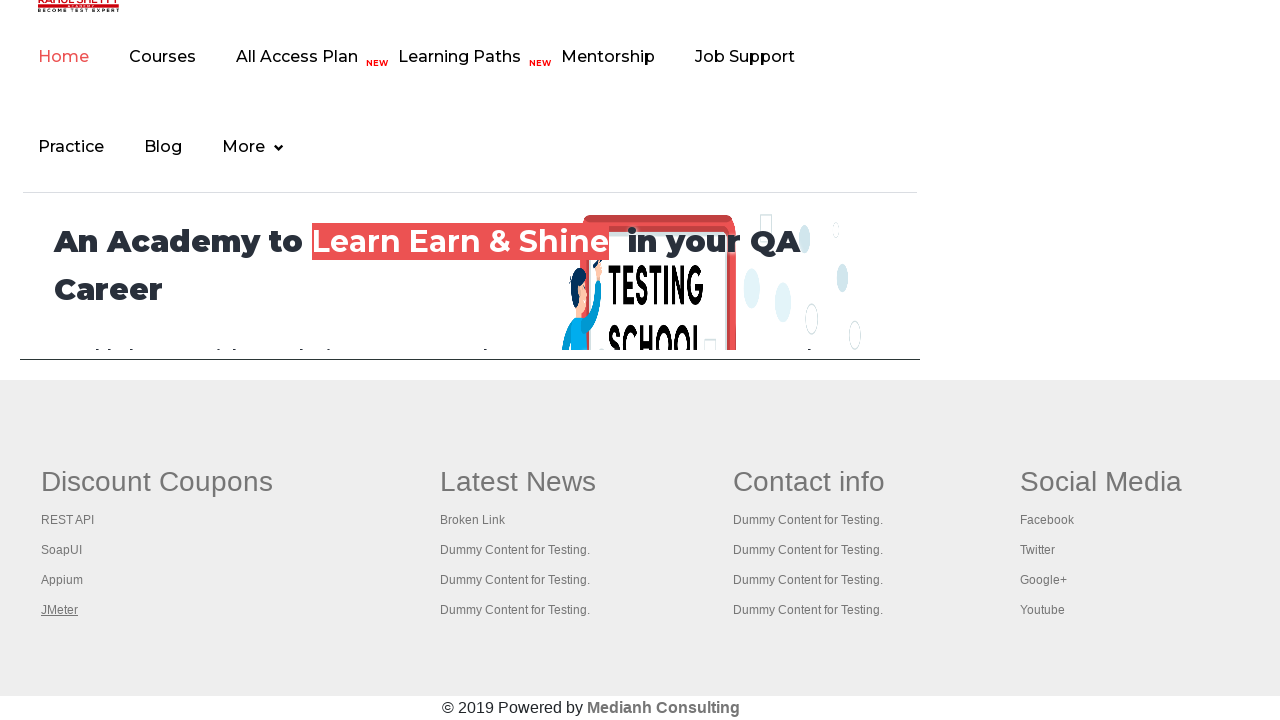

Waited for tab page to reach domcontentloaded state
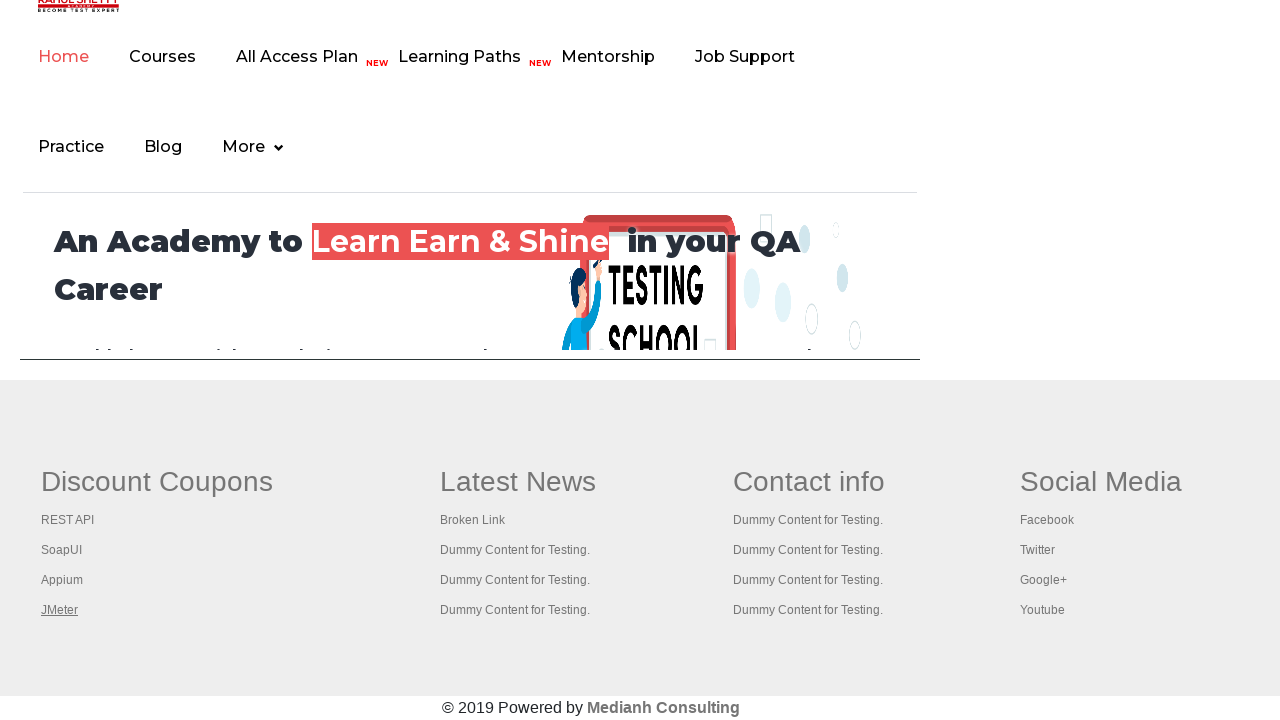

Switched to tab and brought it to front
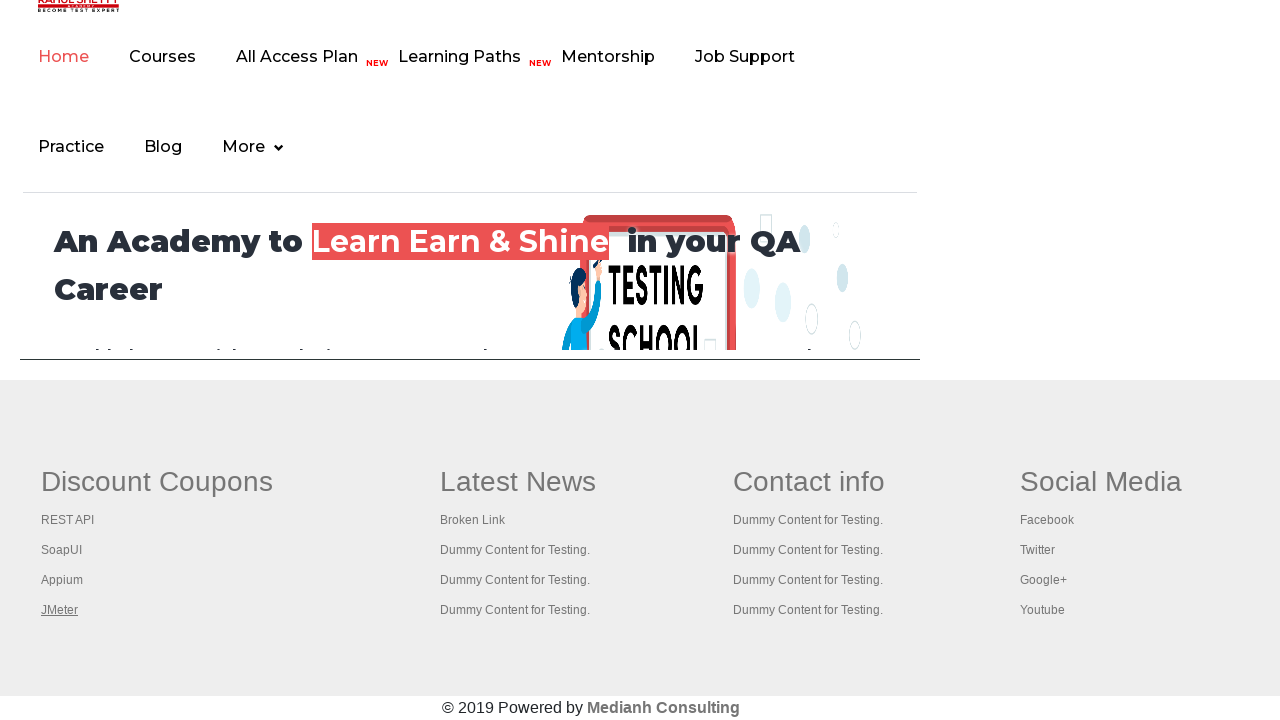

Waited for tab page to reach domcontentloaded state
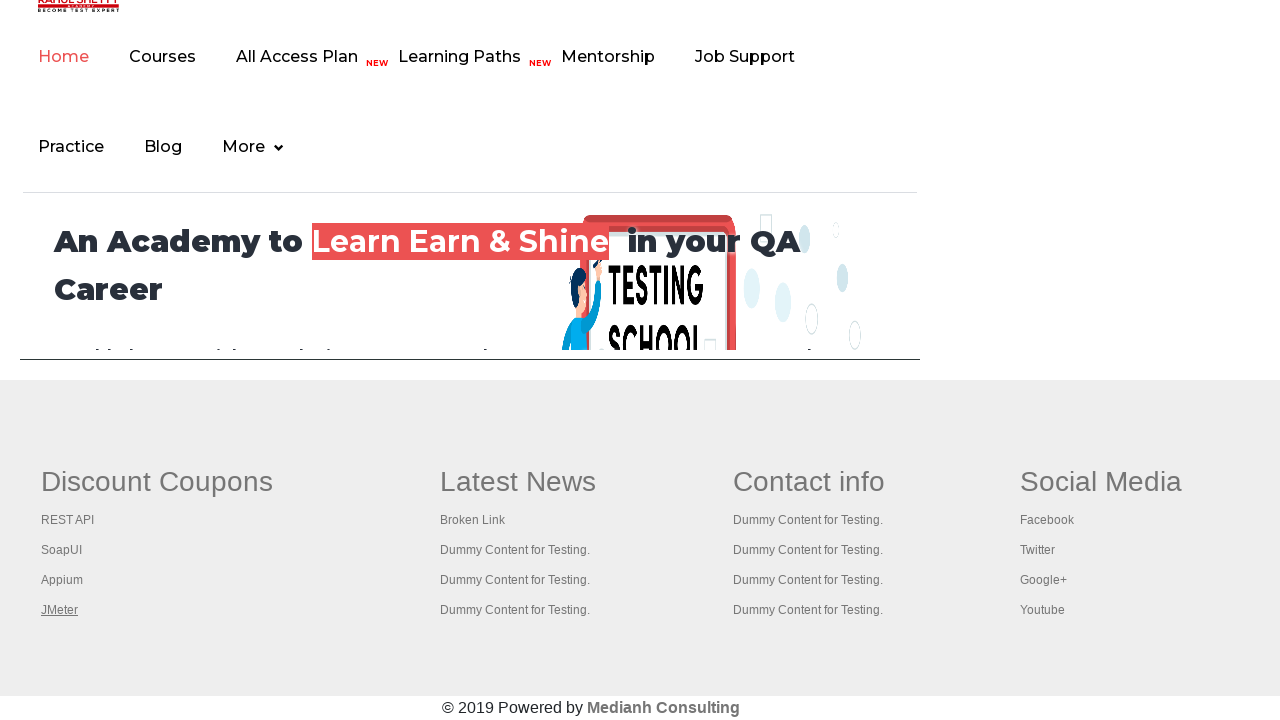

Switched to tab and brought it to front
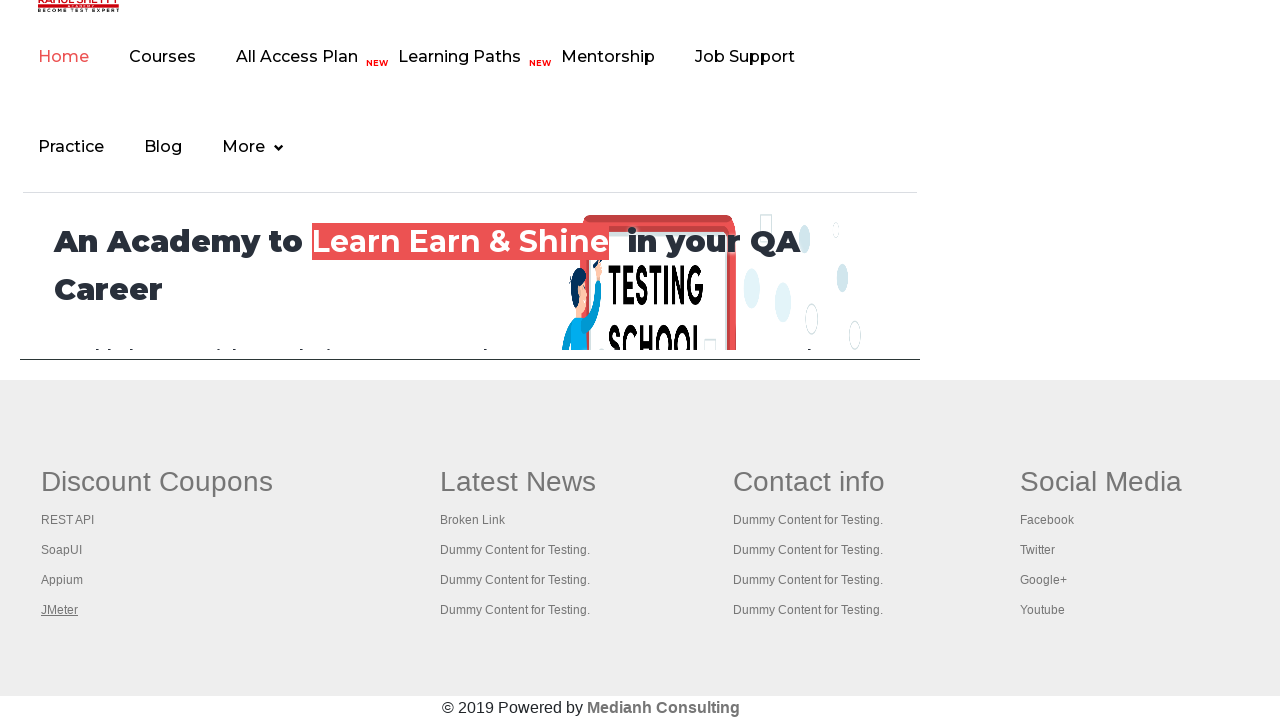

Waited for tab page to reach domcontentloaded state
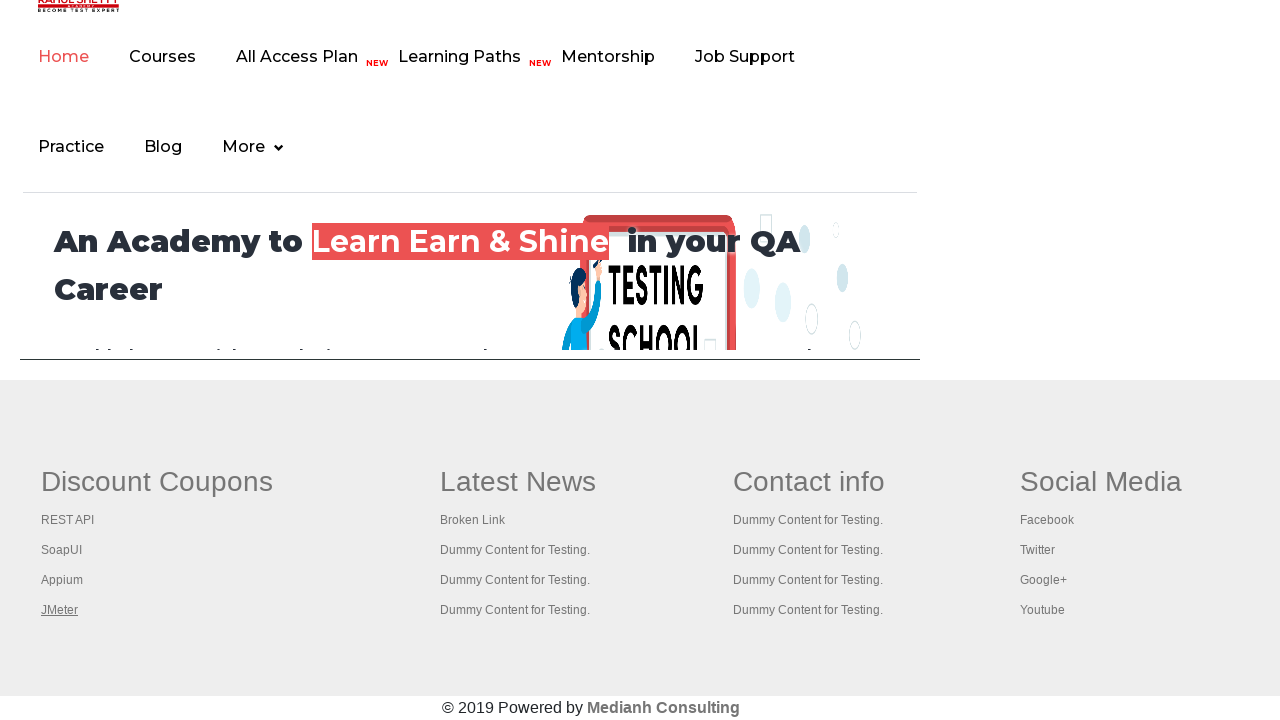

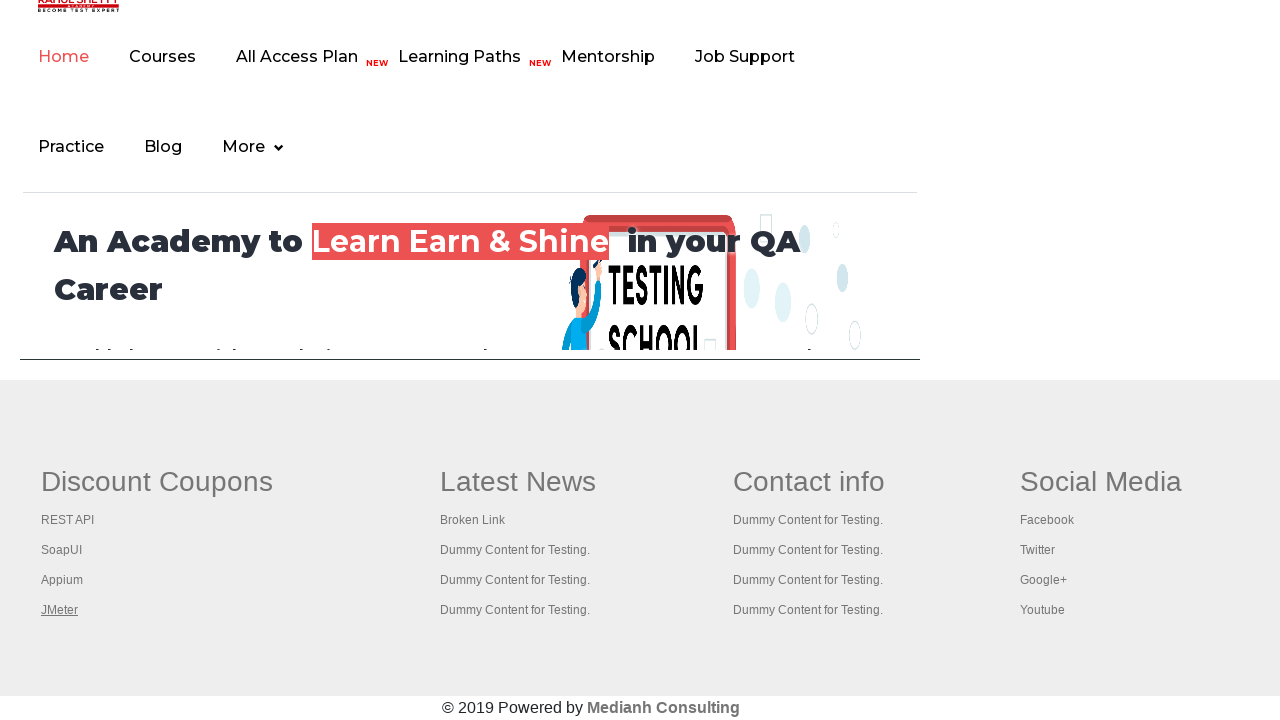